Tests navigation to the home page by clicking the CroCoder crocodile logo in the navigation bar

Starting URL: https://www.crocoder.dev

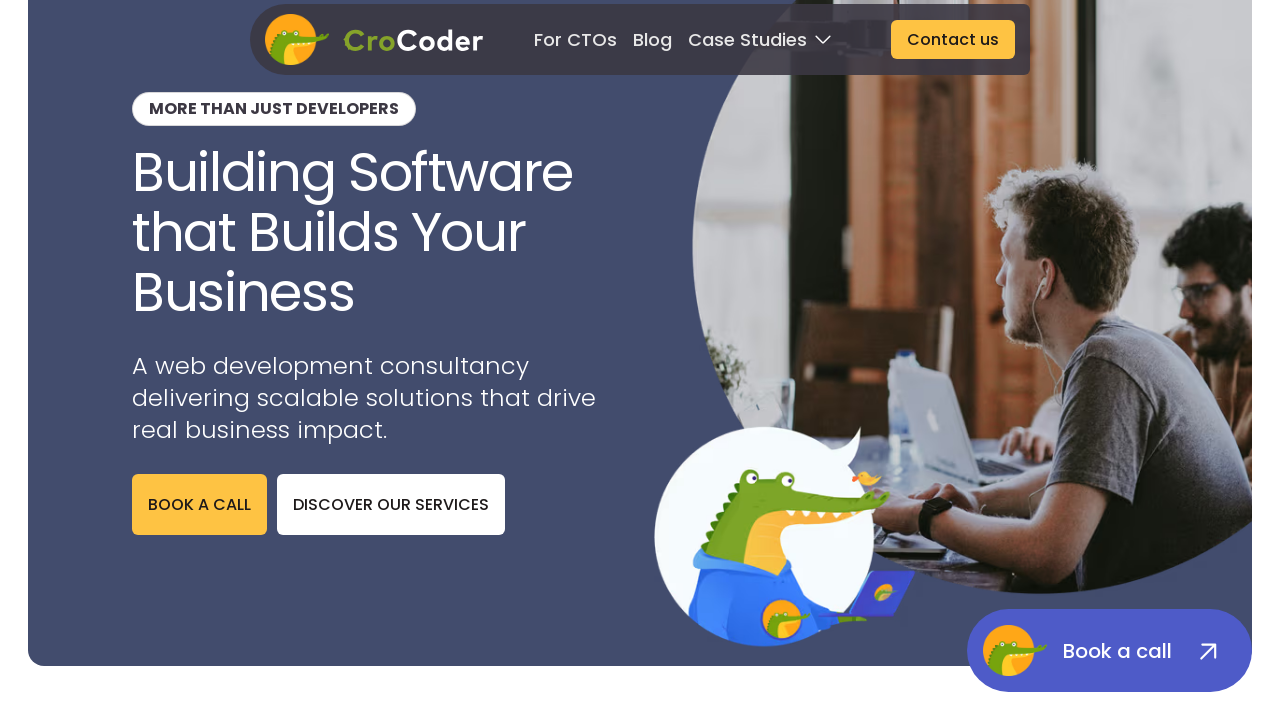

Navigation bar loaded
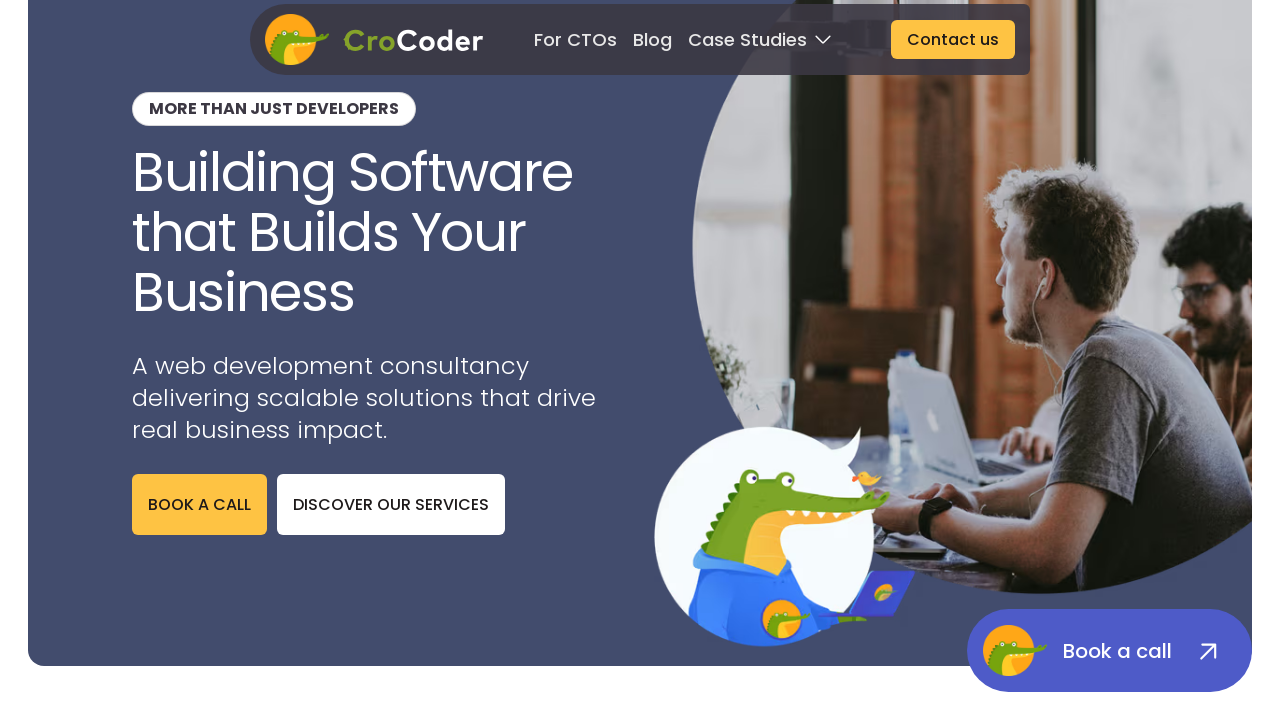

Located CroCoder crocodile logo in navigation bar
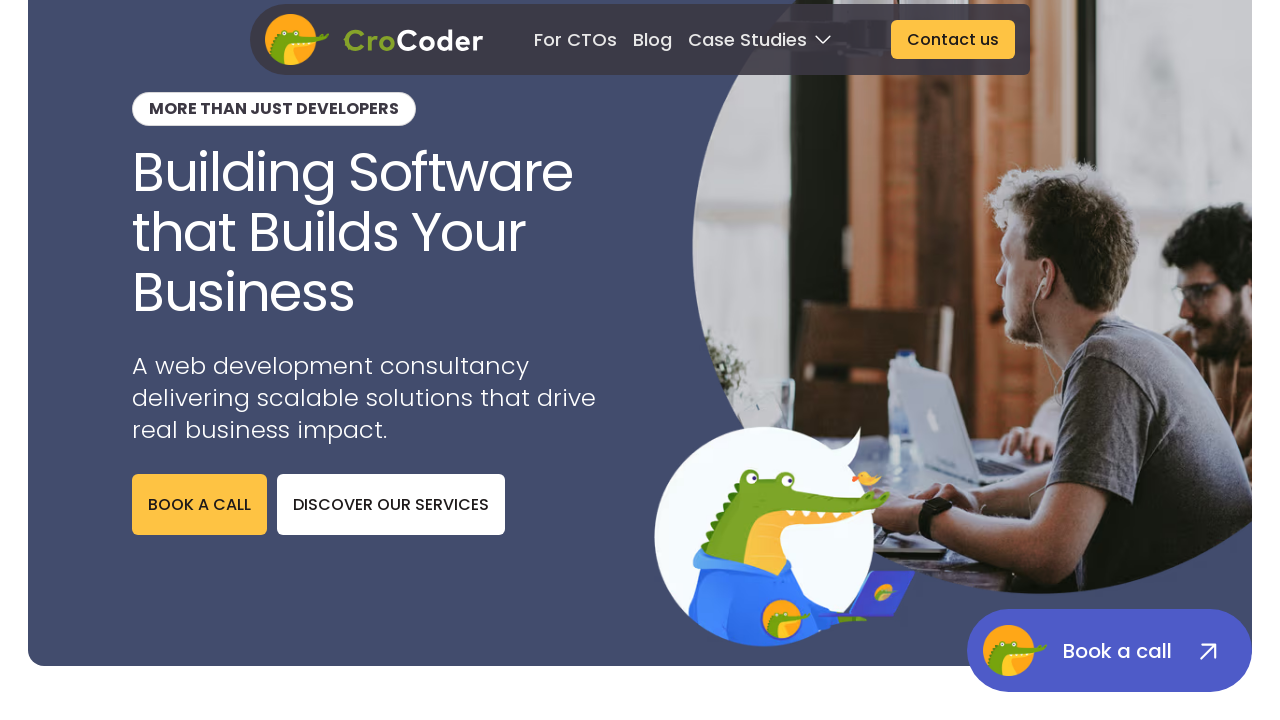

Clicked CroCoder crocodile logo to navigate to home page at (297, 40) on role=navigation >> role=img[name='Crocoder Crocodile Logo']
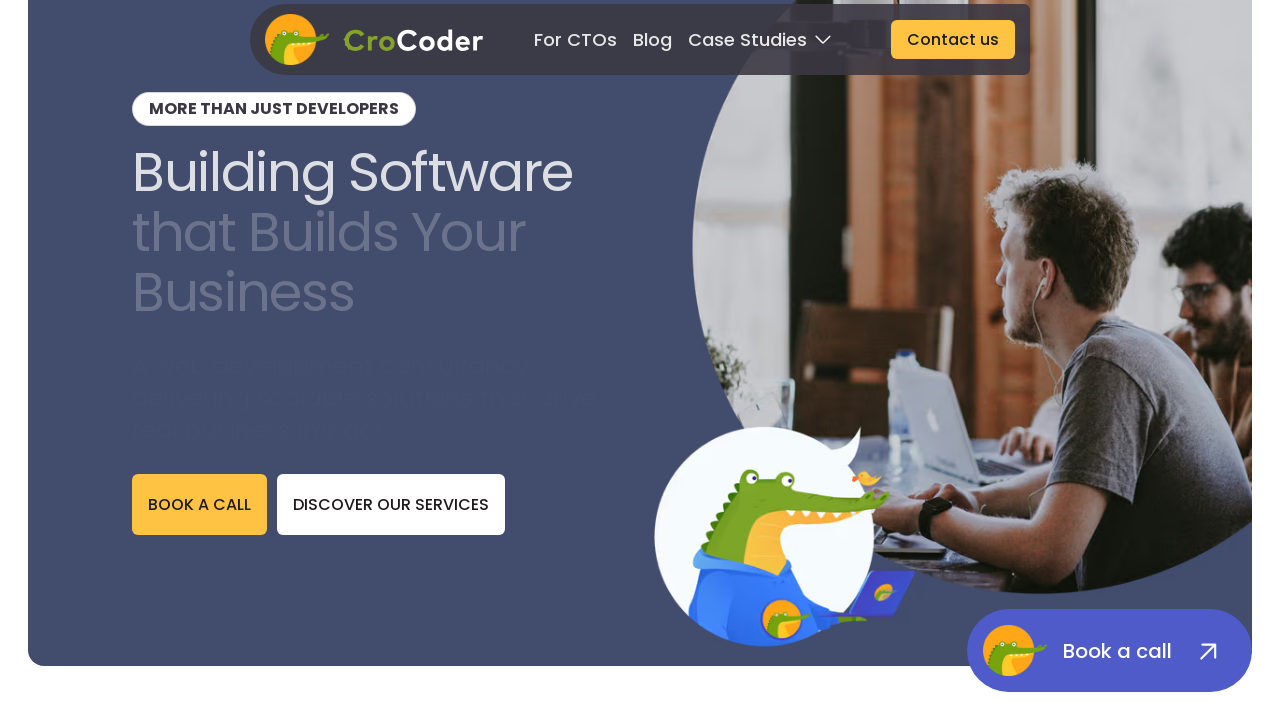

Successfully navigated to home page URL
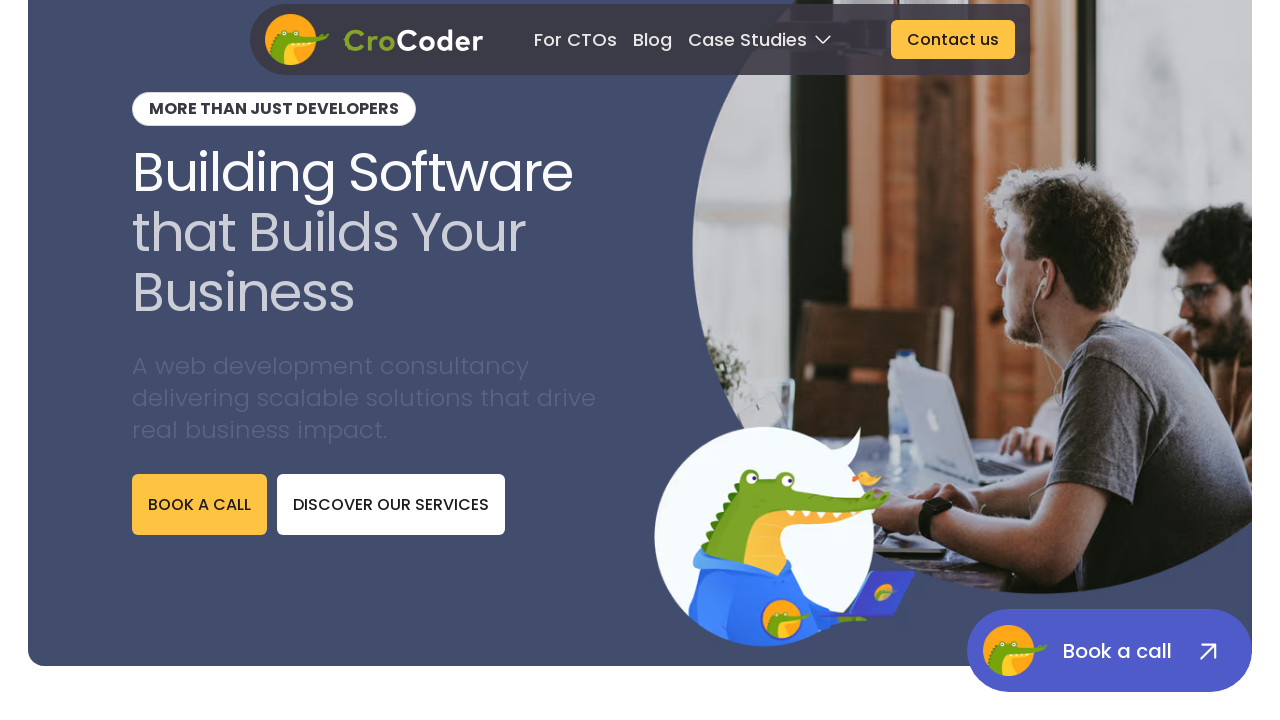

Home page content loaded with 'More than just developers' heading visible
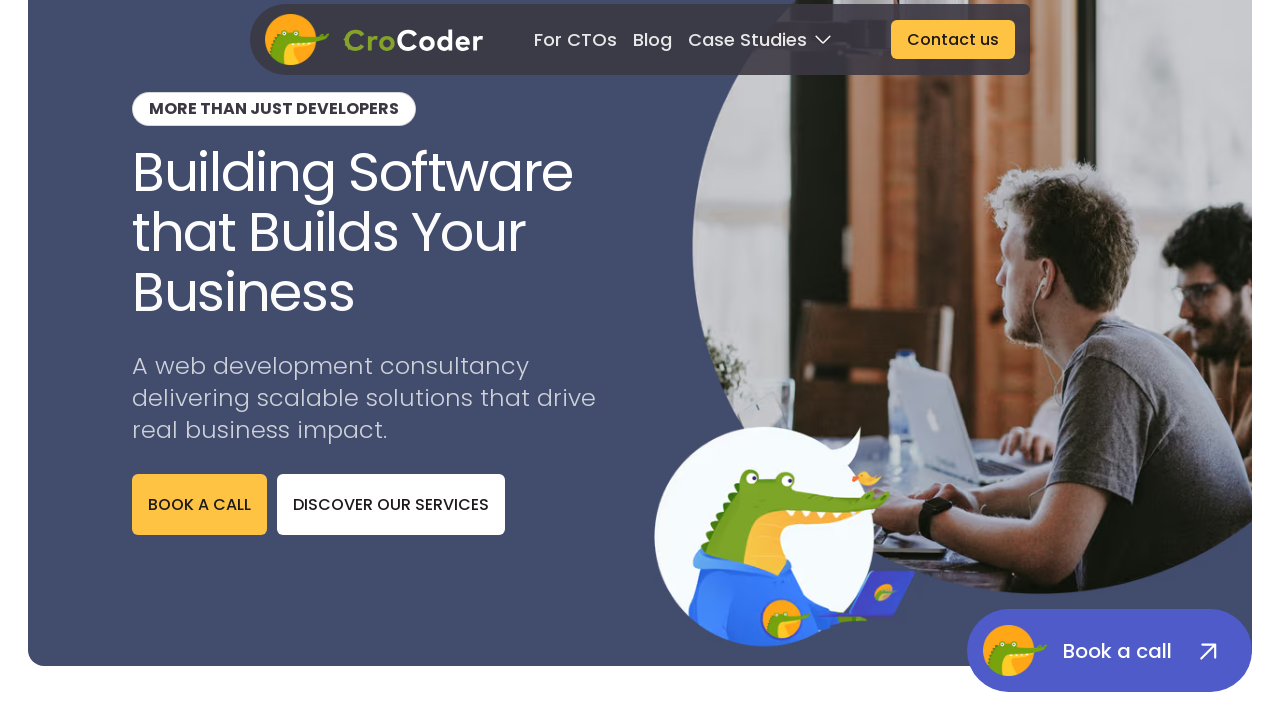

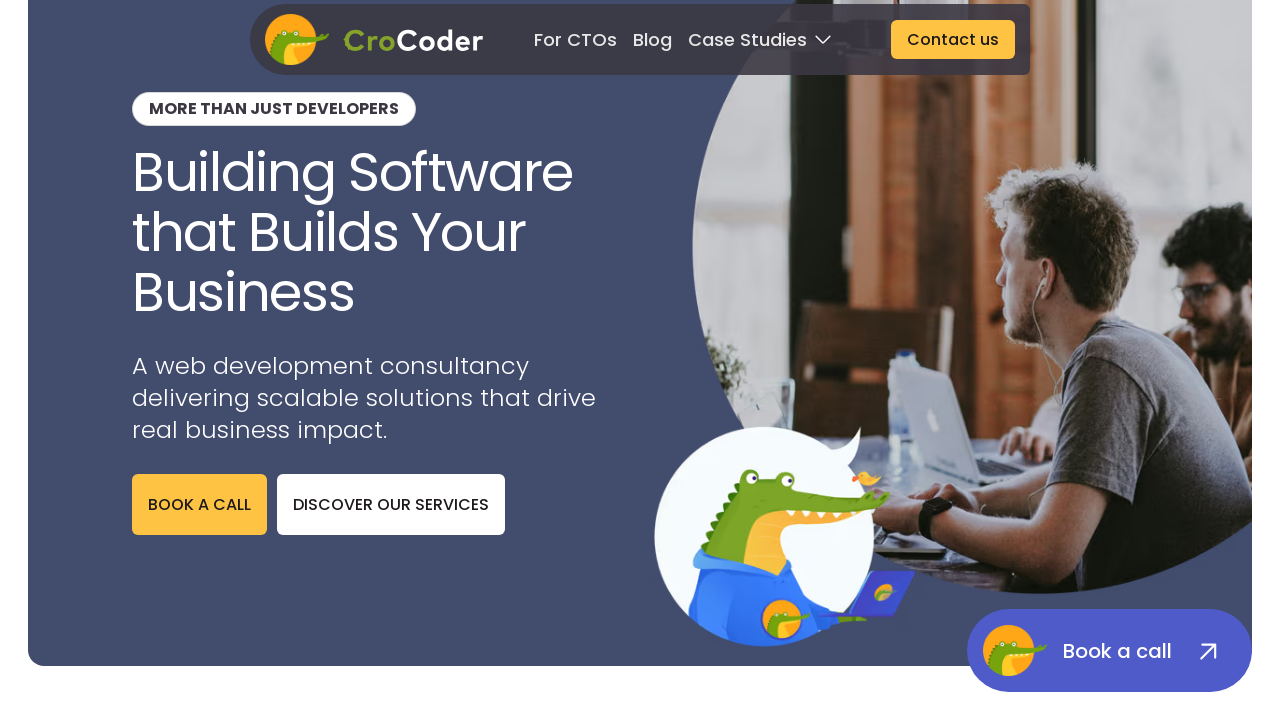